Tests that main and footer sections become visible when a todo item is added

Starting URL: https://demo.playwright.dev/todomvc

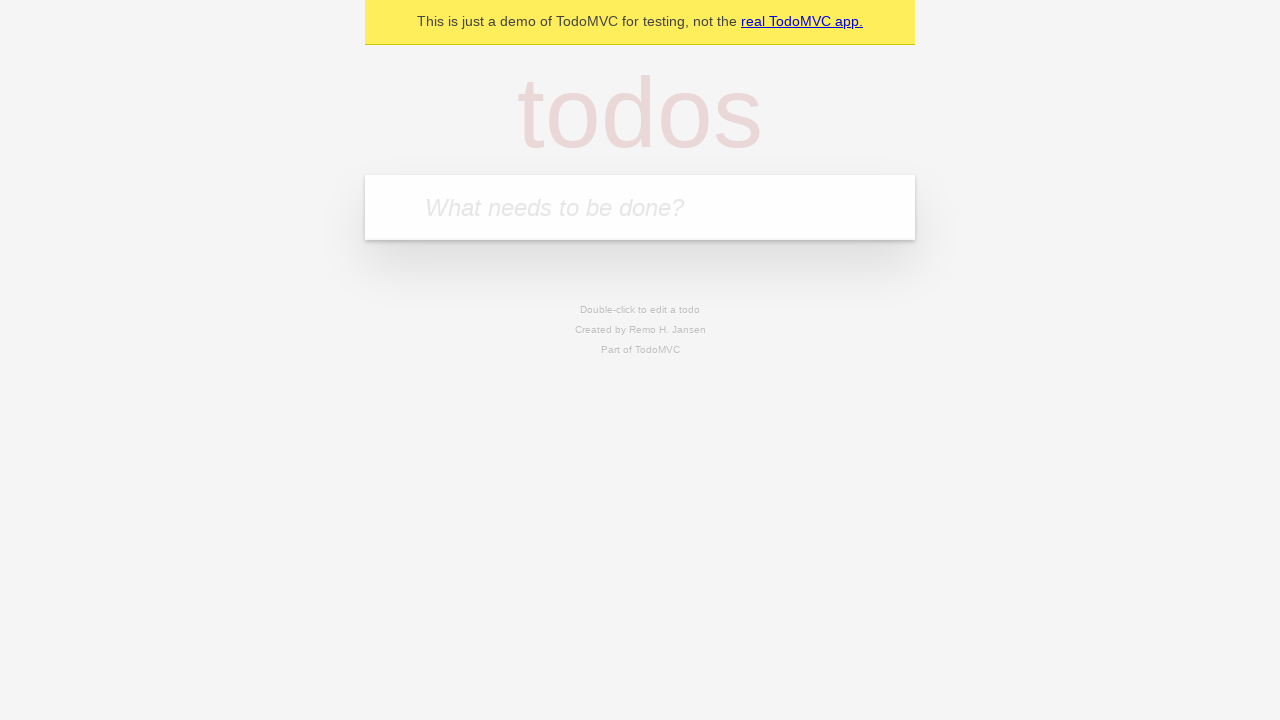

Filled todo input field with 'buy some cheese' on internal:attr=[placeholder="What needs to be done?"i]
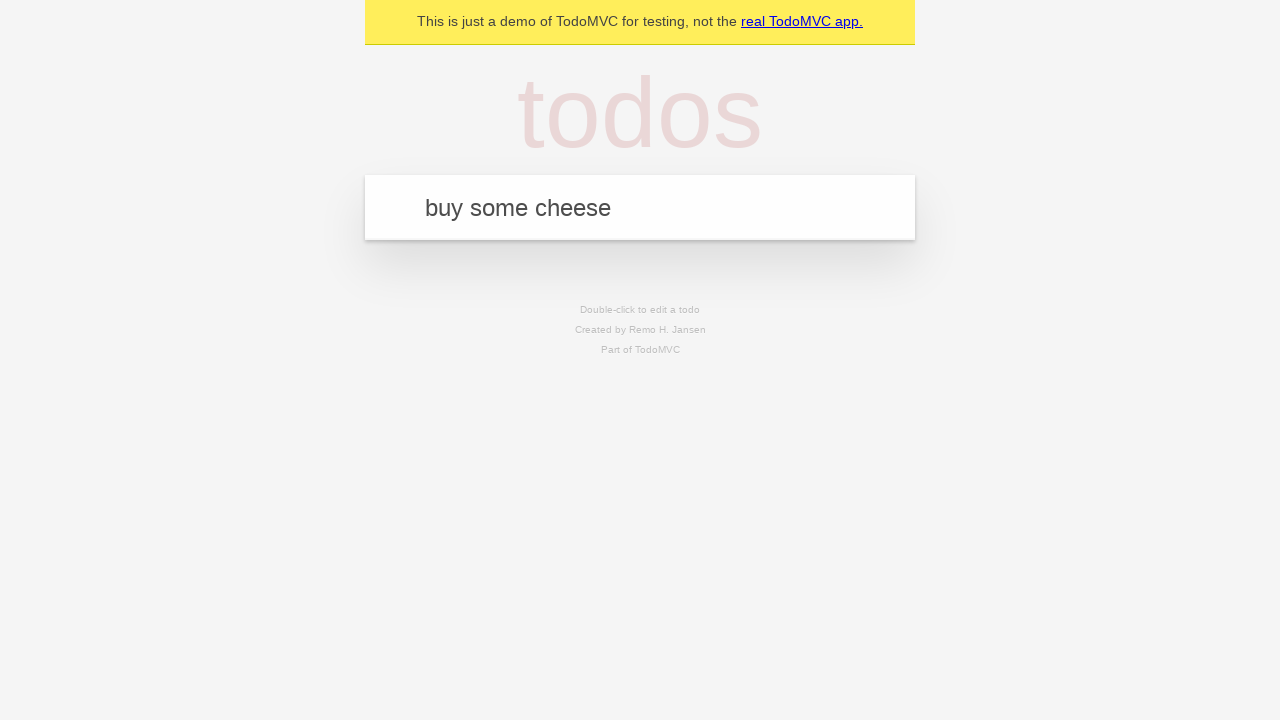

Pressed Enter to add todo item on internal:attr=[placeholder="What needs to be done?"i]
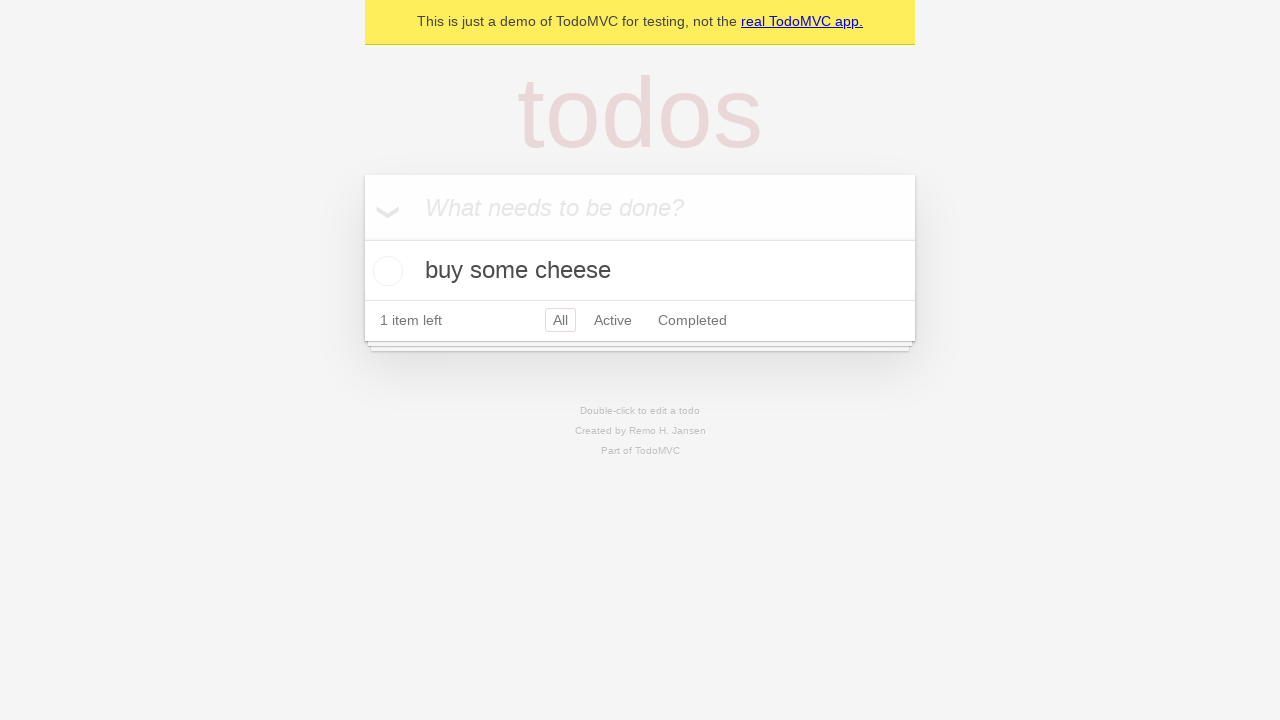

Main section (#main) became visible
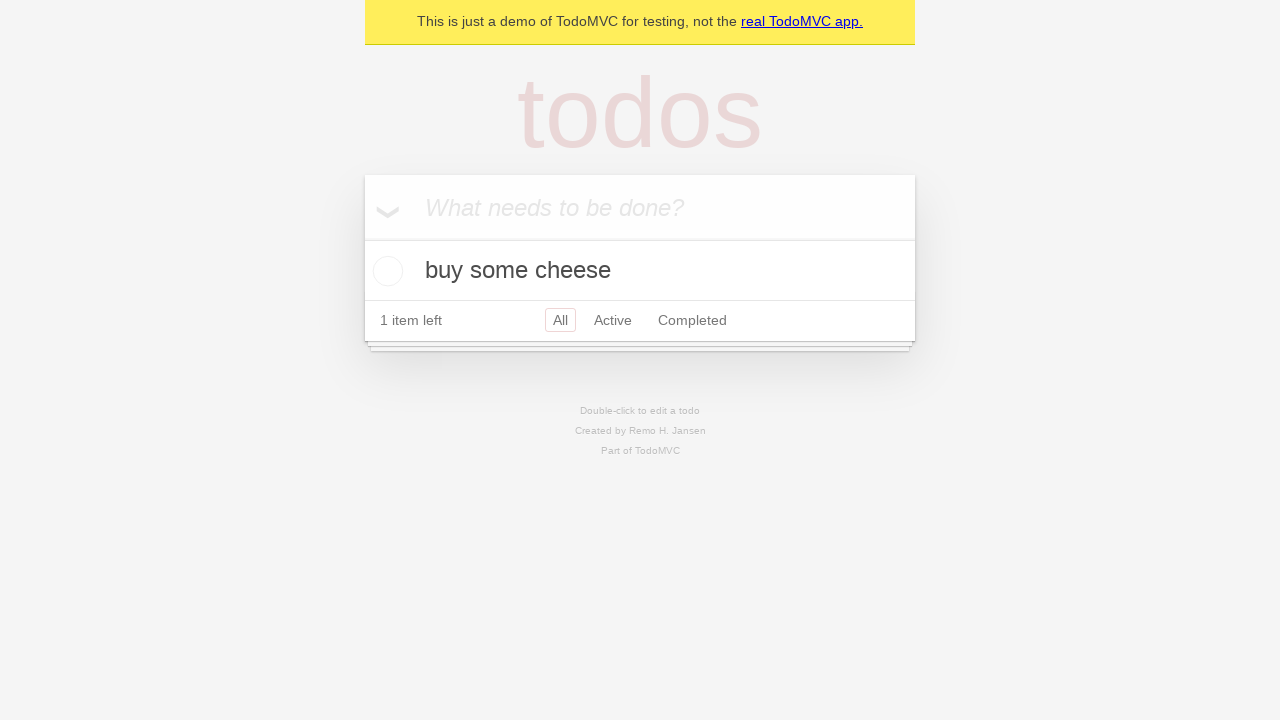

Footer section (#footer) became visible
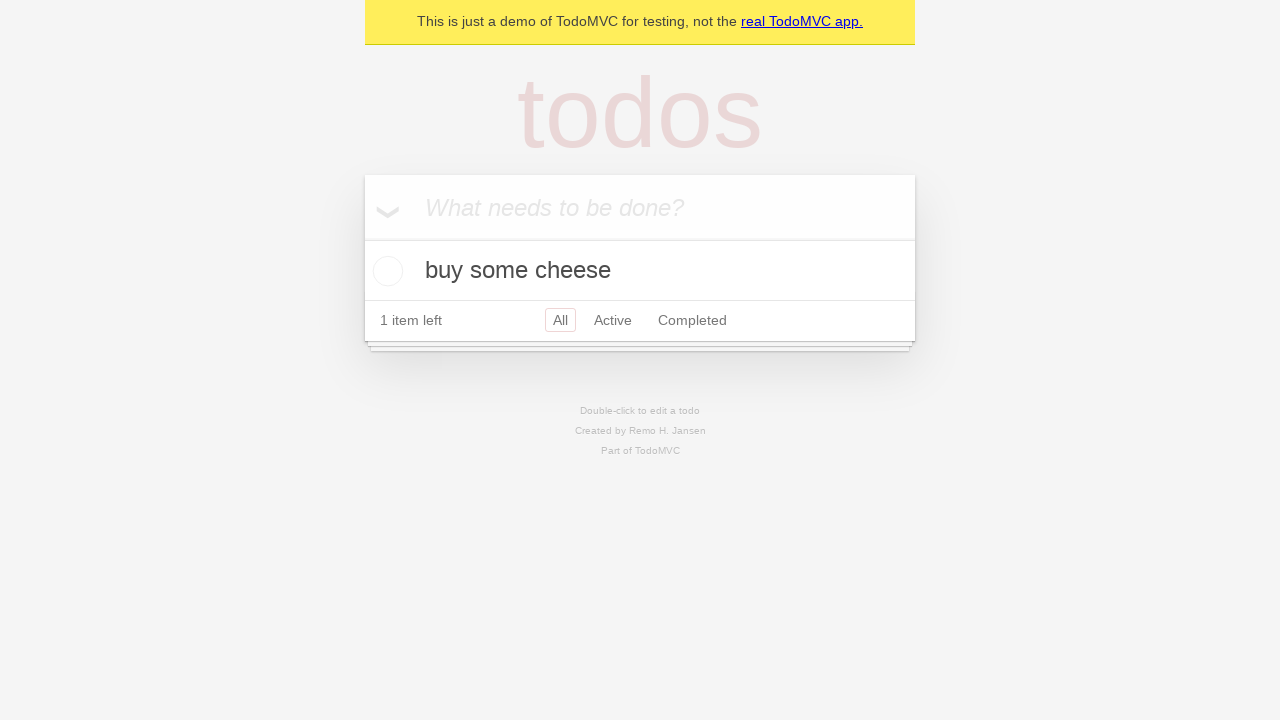

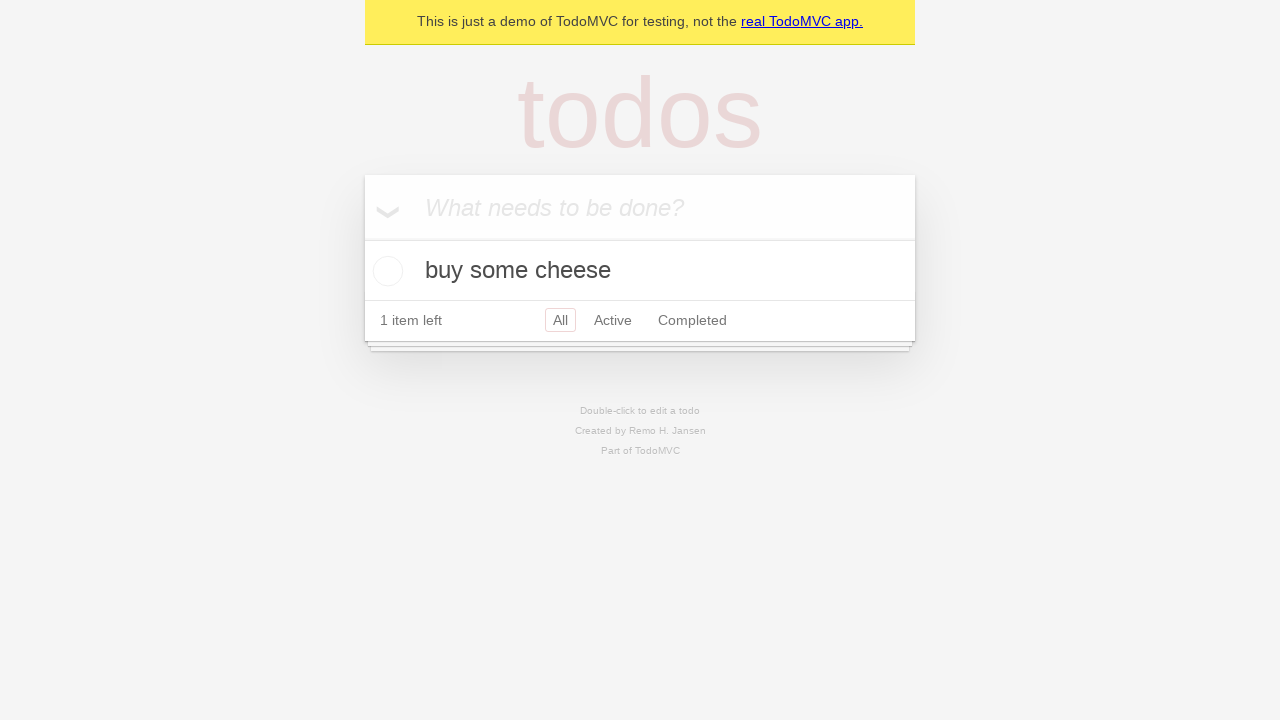